Tests triangle identifier with isosceles triangle dimensions (5.0, 4.0, 4.0)

Starting URL: https://testpages.eviltester.com/styled/apps/triangle/triangle001.html

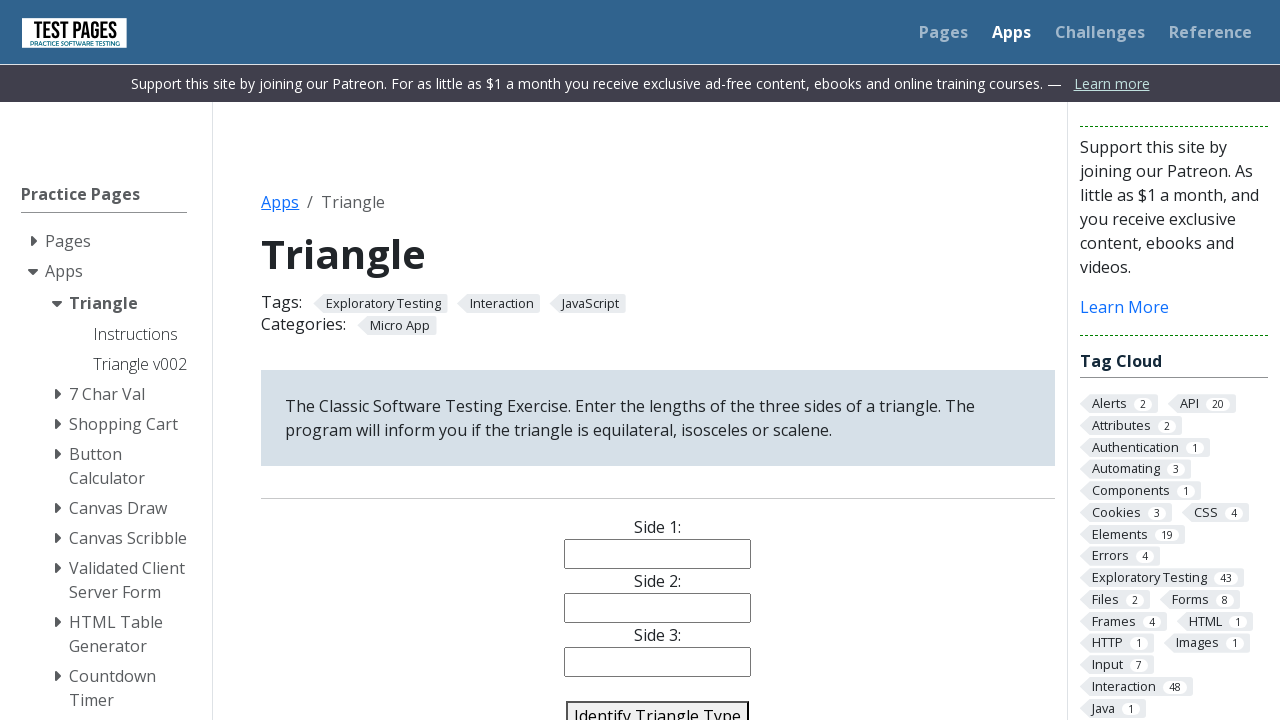

Filled side 1 field with 5.0 on #side1
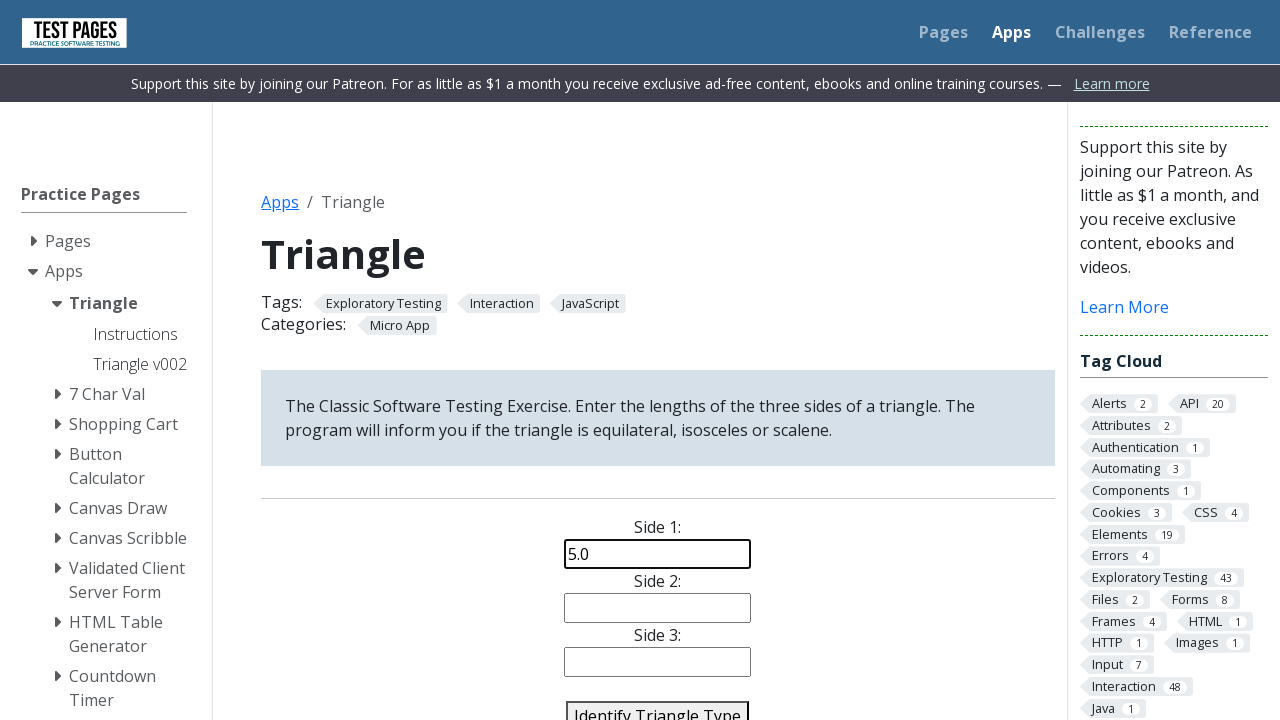

Filled side 2 field with 4.0 on #side2
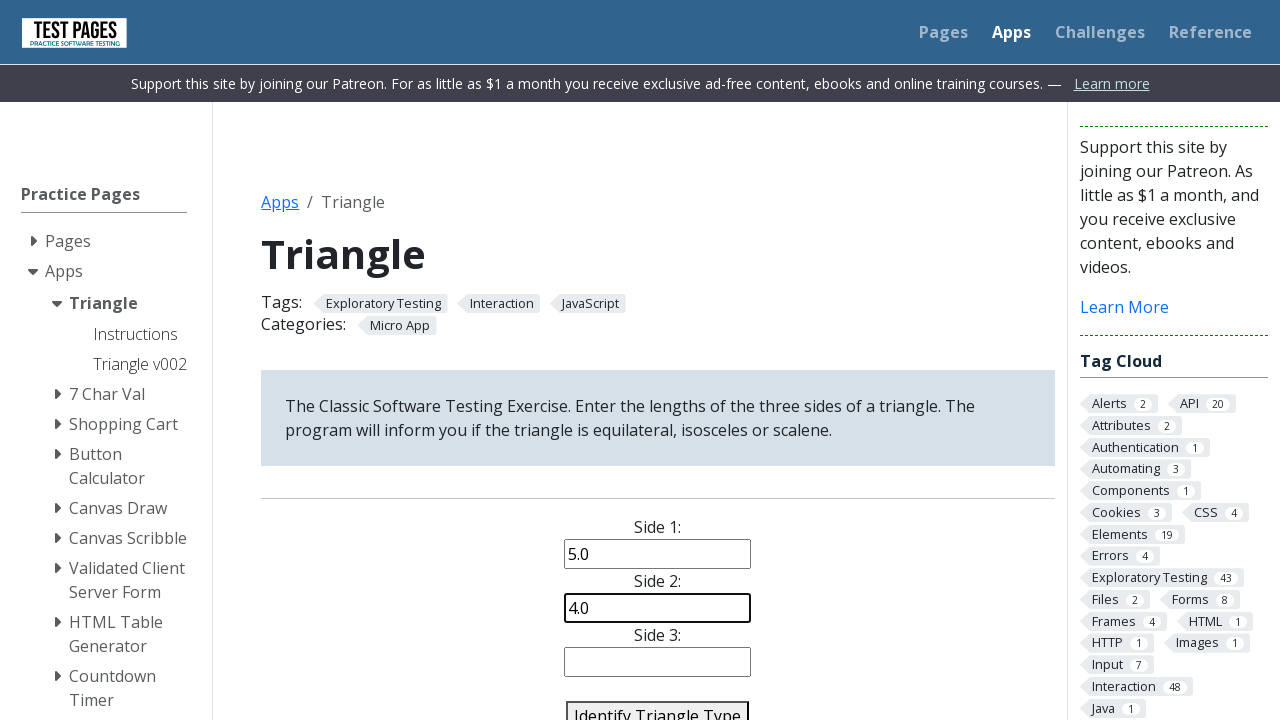

Filled side 3 field with 4.0 on #side3
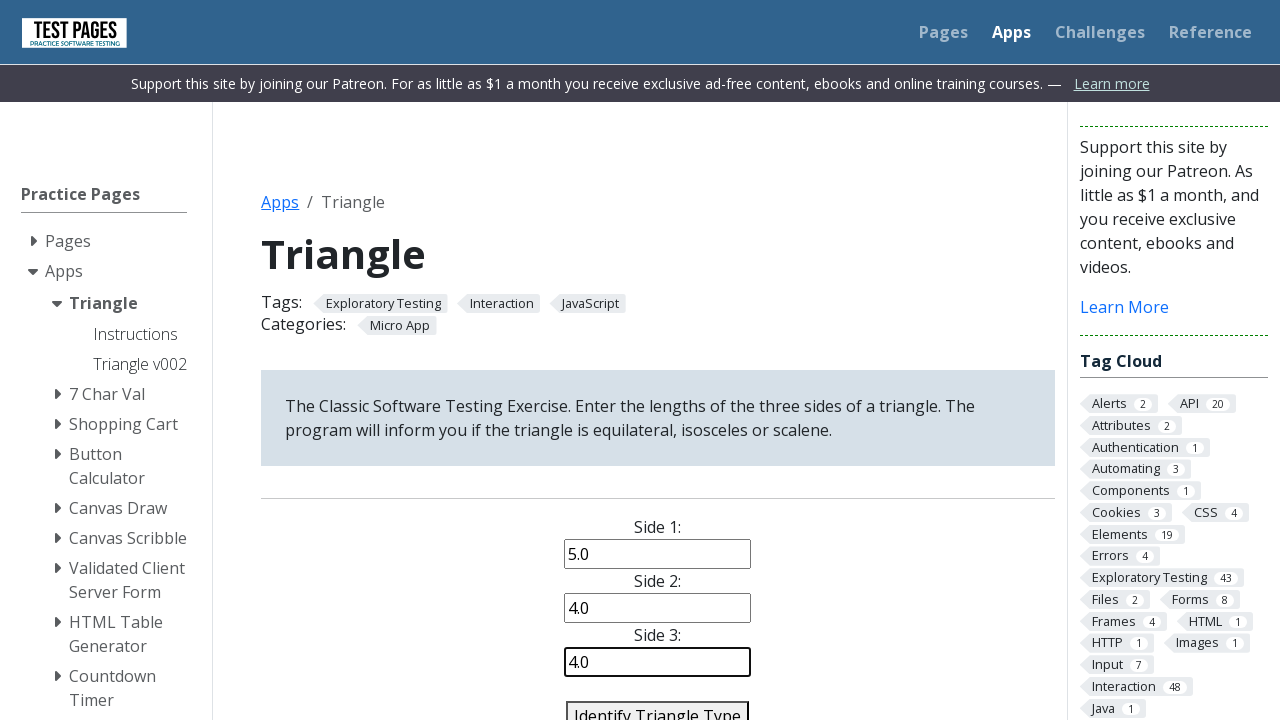

Clicked identify triangle button to classify isosceles triangle (5.0, 4.0, 4.0) at (658, 705) on #identify-triangle-action
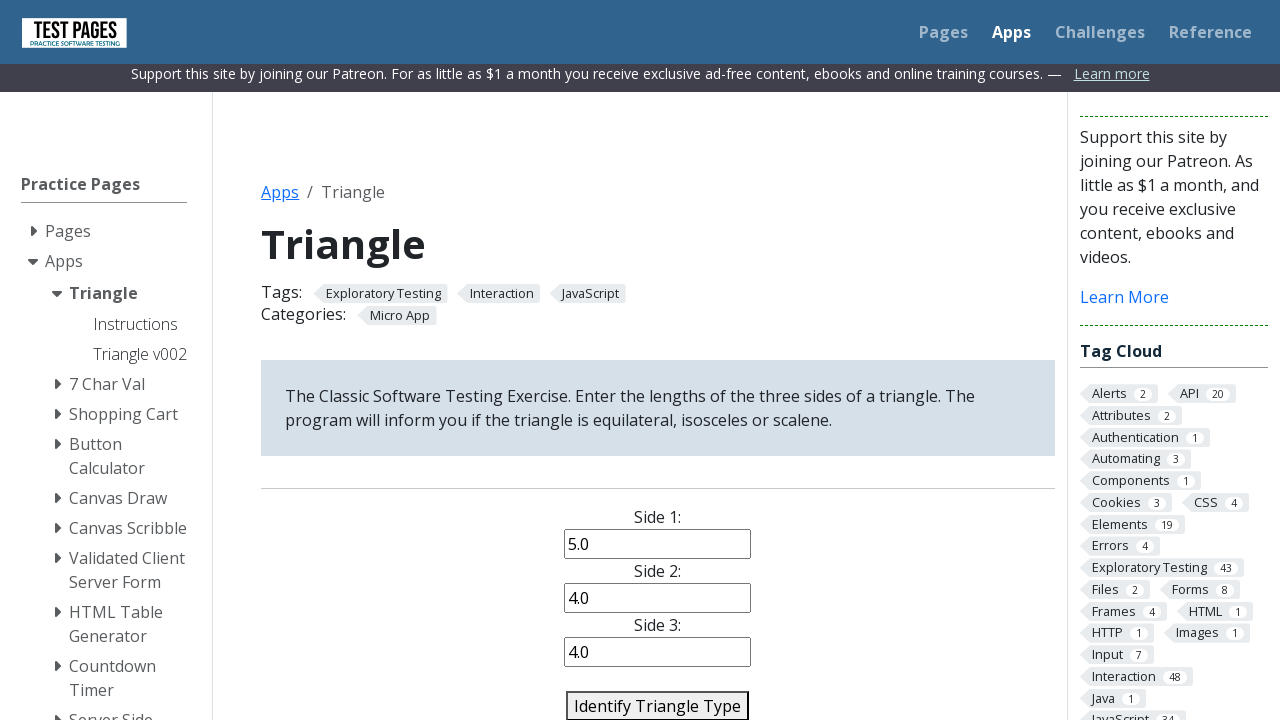

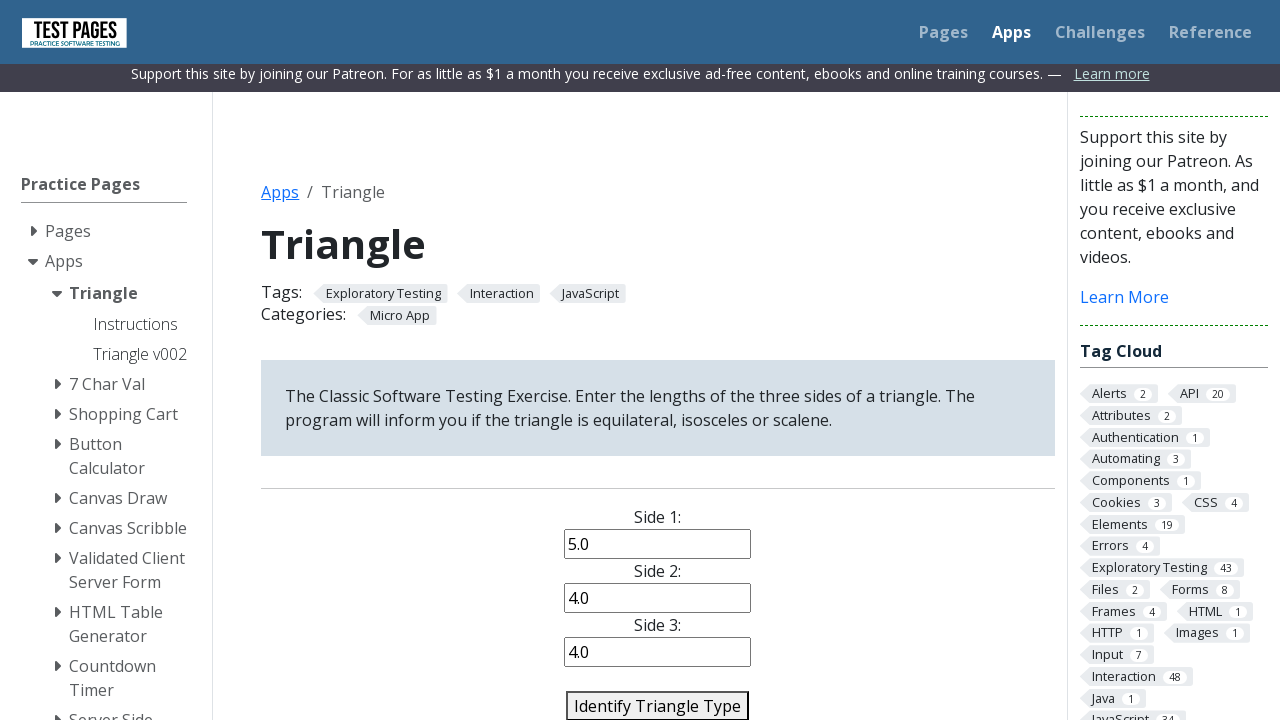